Tests GitHub issues search functionality by entering filter criteria in the search field and verifying the input value

Starting URL: https://github.com/microsoft/vscode/issues

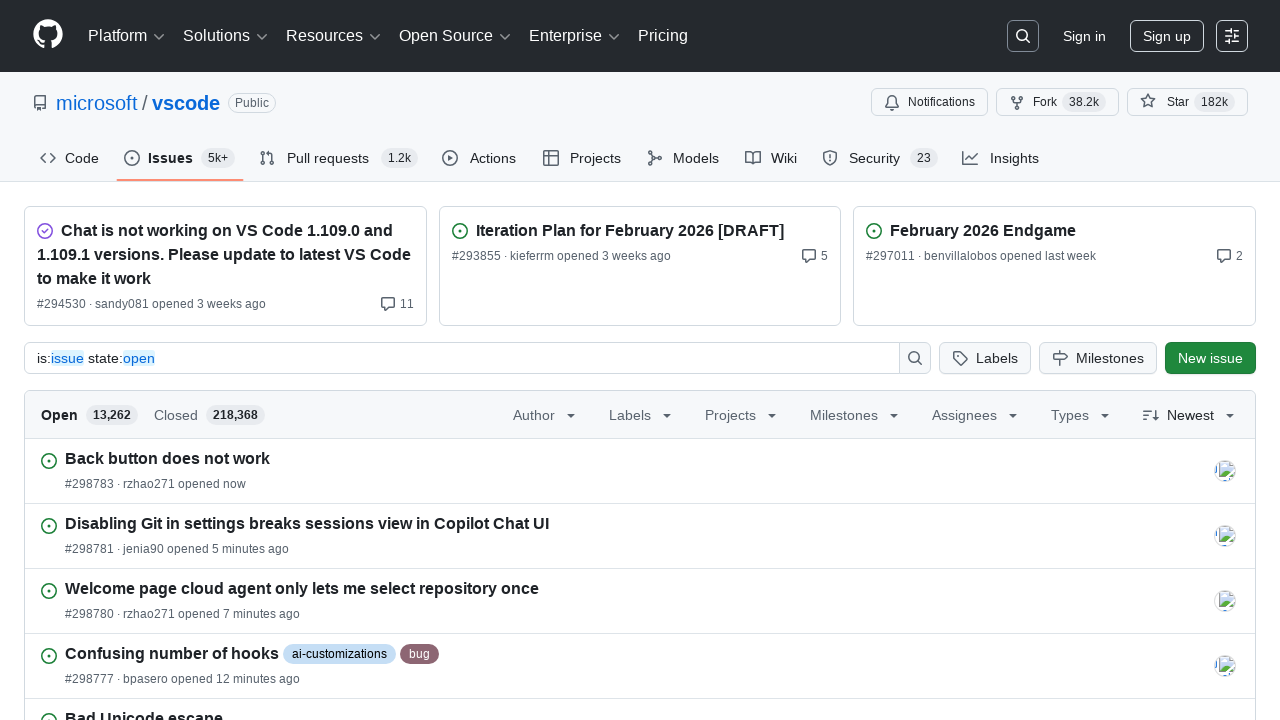

Repository input field loaded on GitHub issues page
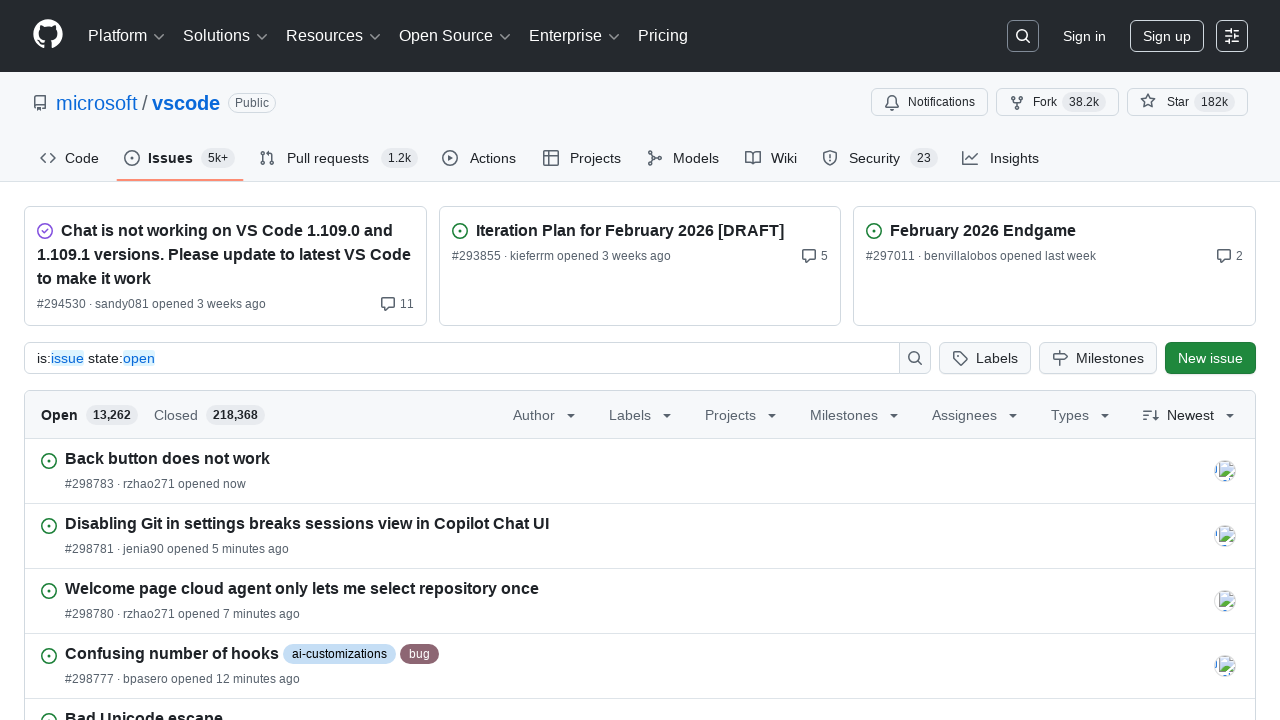

Entered 'in:title' filter in search field on #repository-input
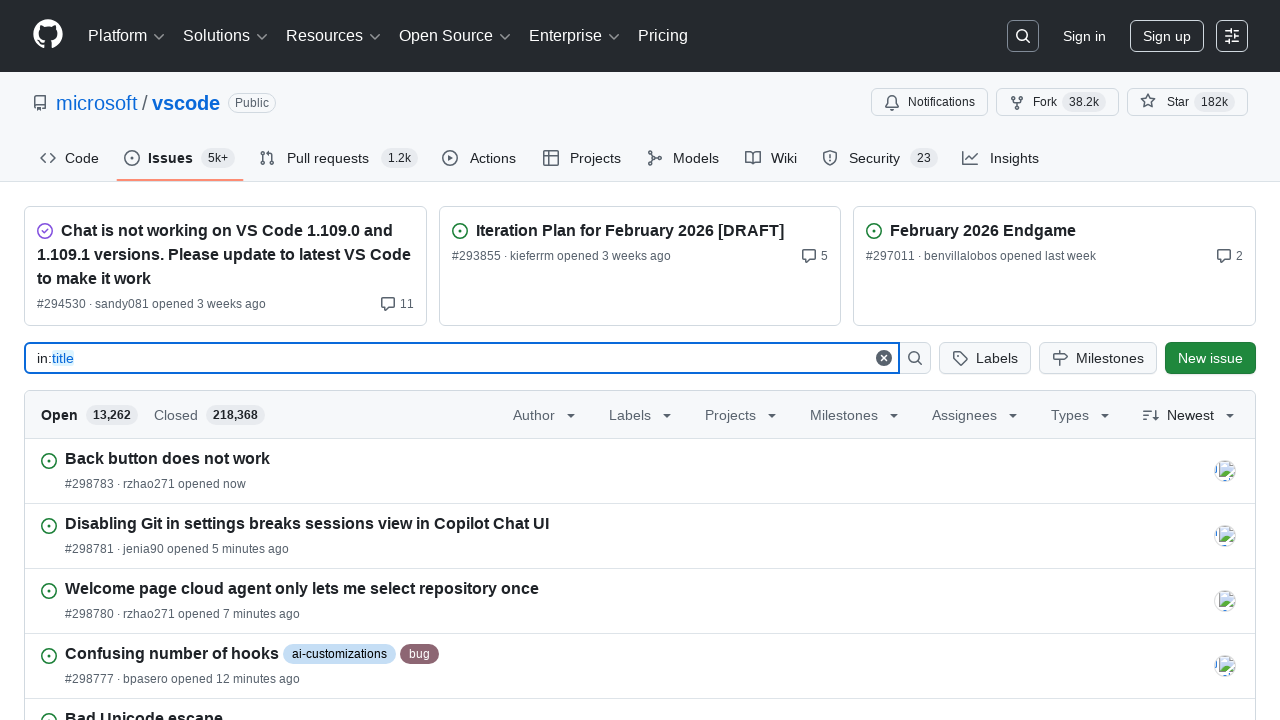

Typed ' bug' keyword to search field on #repository-input
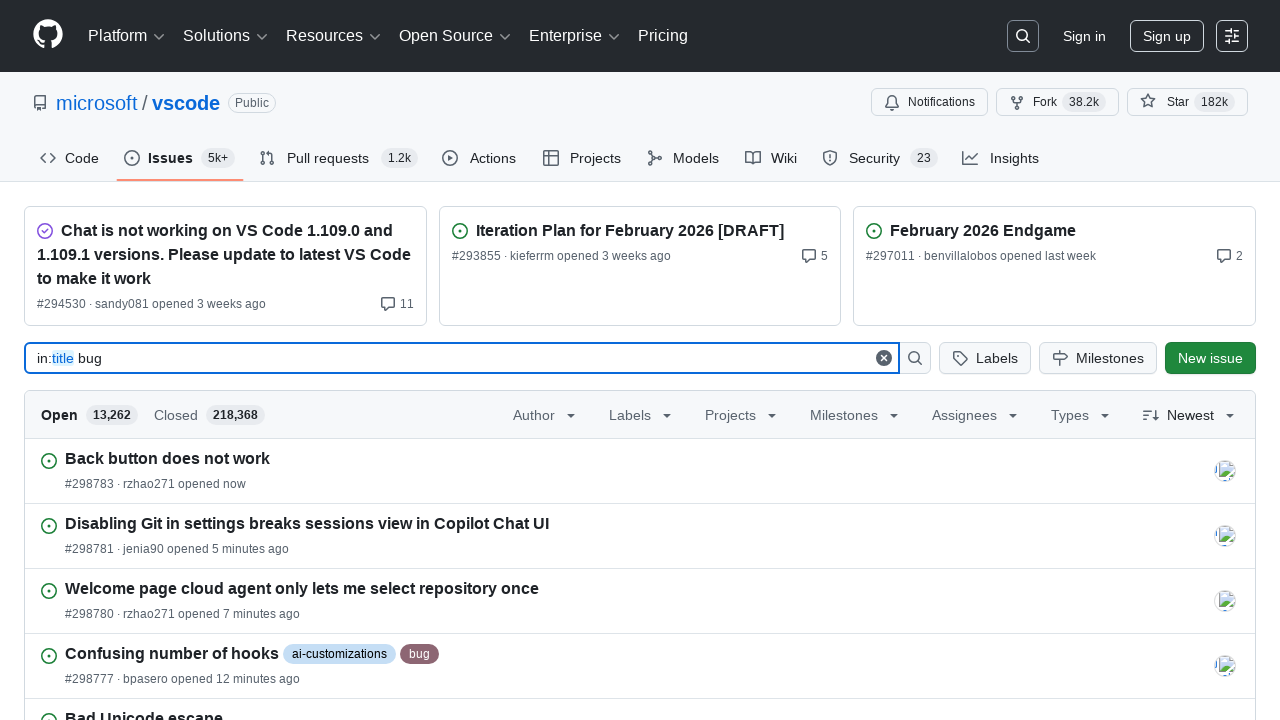

Pressed Enter to execute search with filter 'in:title bug' on #repository-input
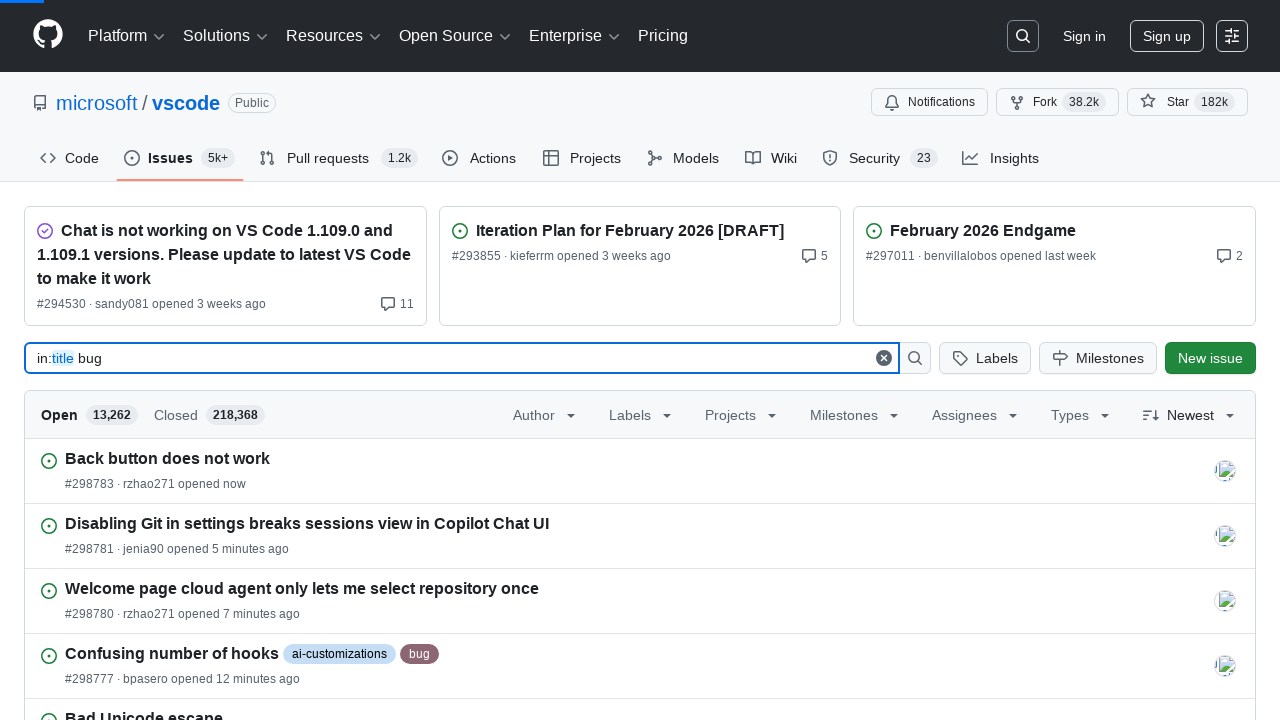

Waited 2 seconds for search results to update
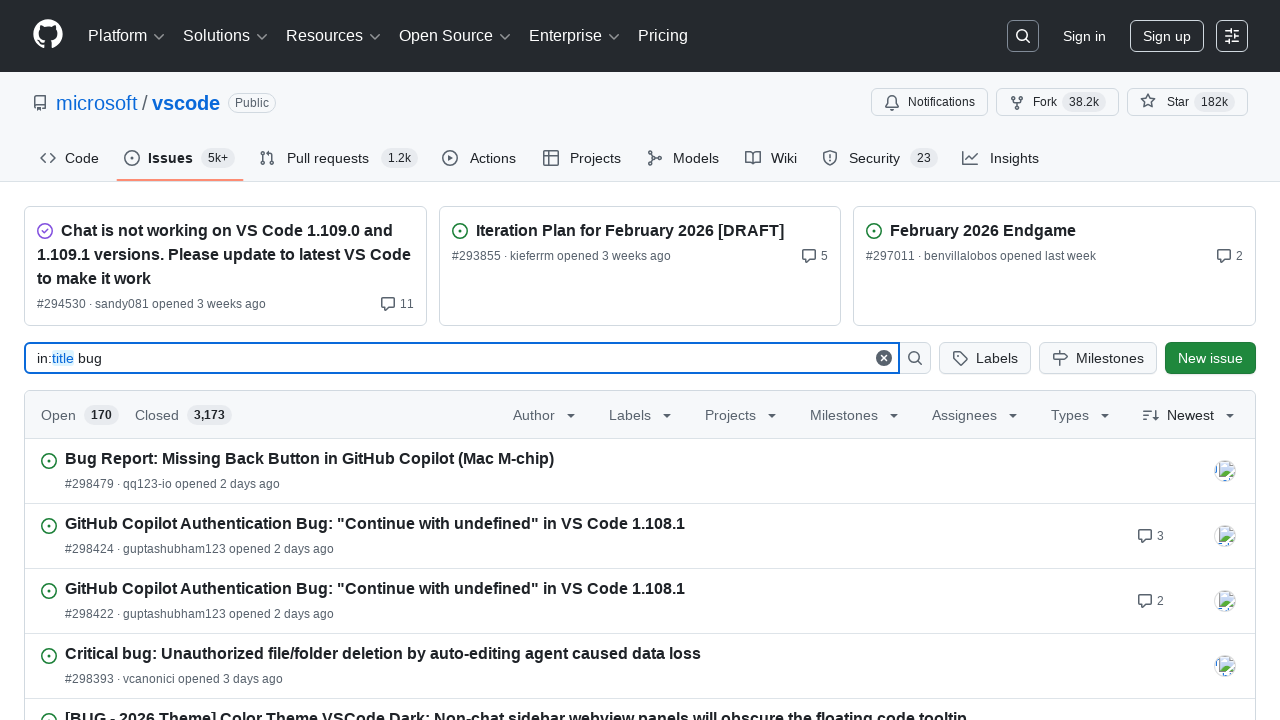

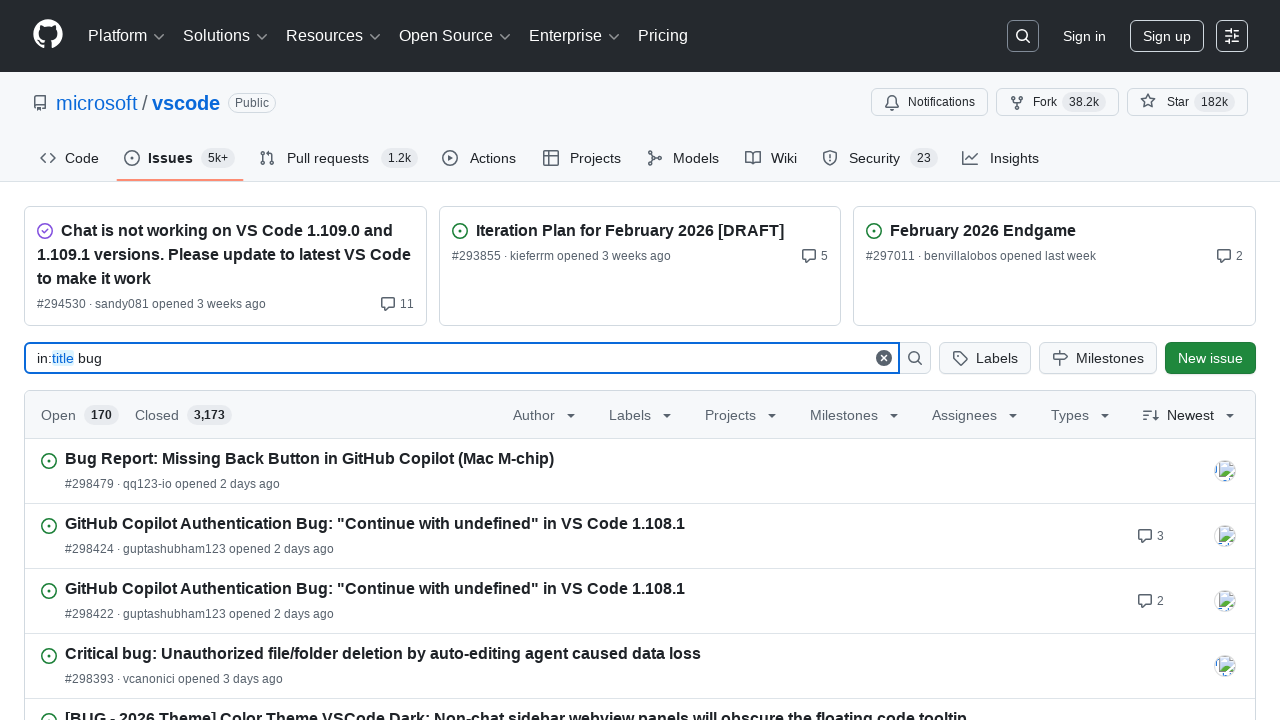